Tests clearing the complete state of all items by checking and unchecking the toggle all checkbox

Starting URL: https://demo.playwright.dev/todomvc

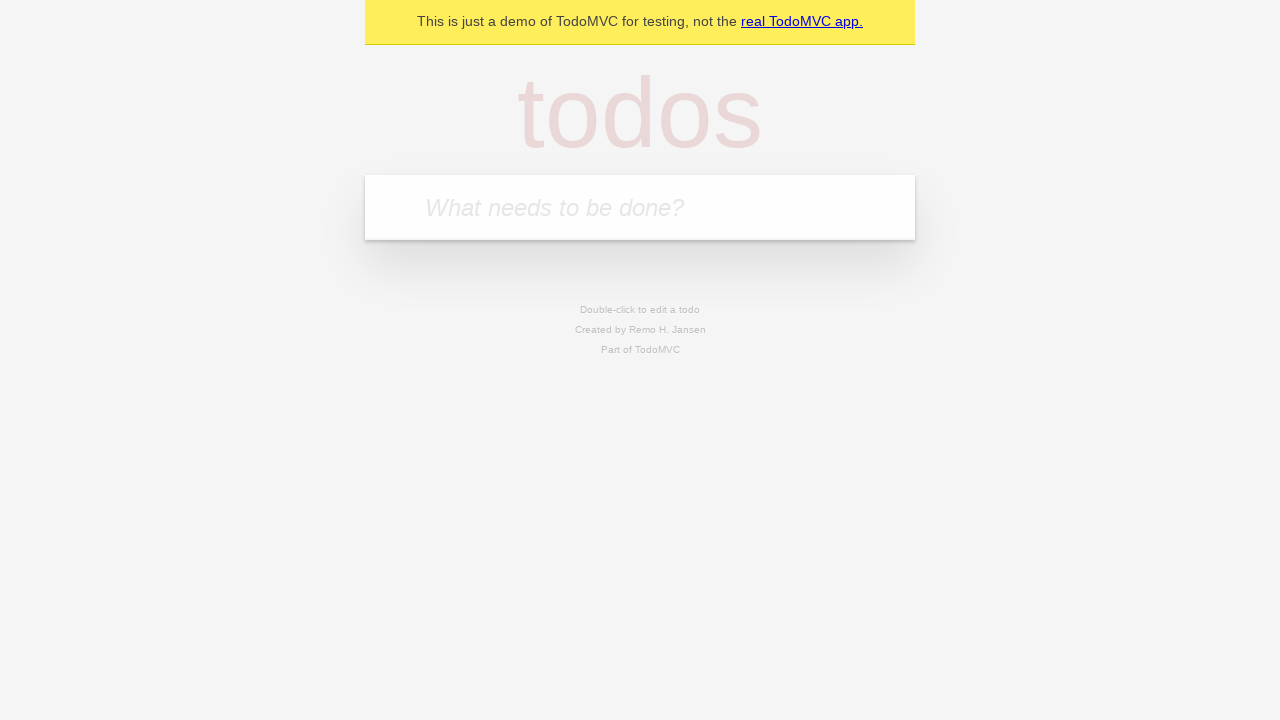

Filled new todo input with 'buy some cheese' on internal:attr=[placeholder="What needs to be done?"i]
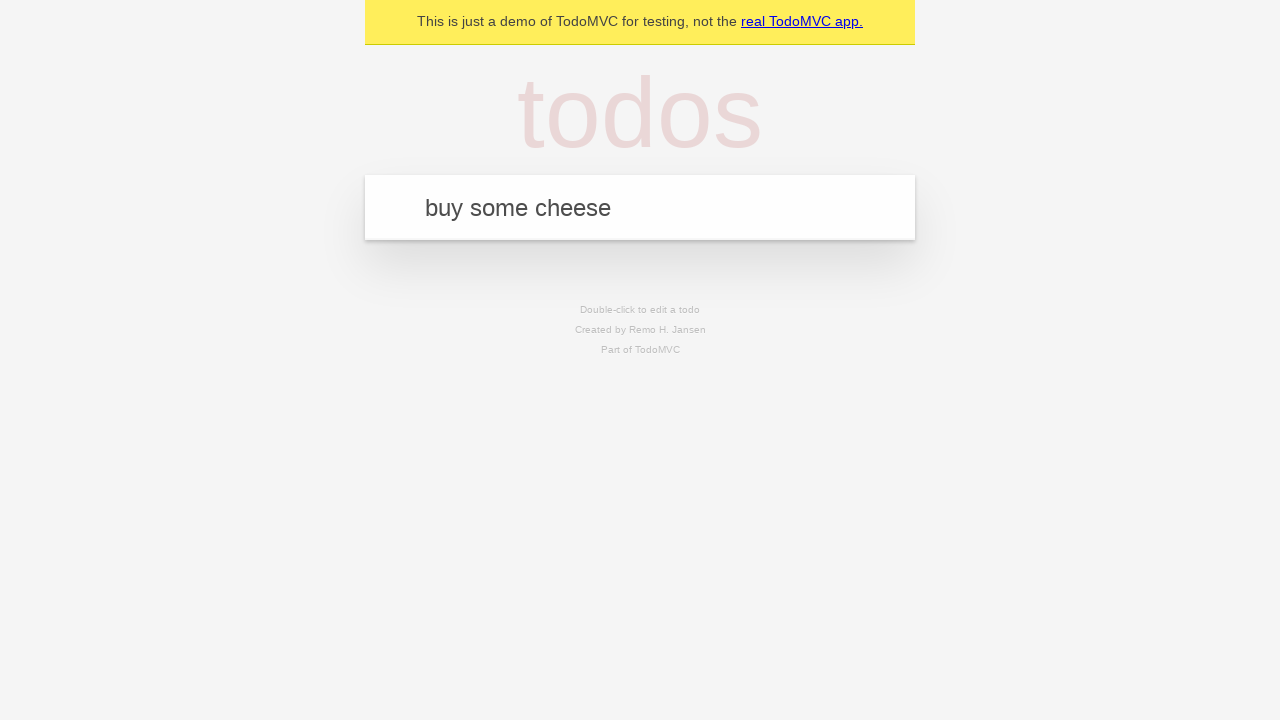

Pressed Enter to create first todo item on internal:attr=[placeholder="What needs to be done?"i]
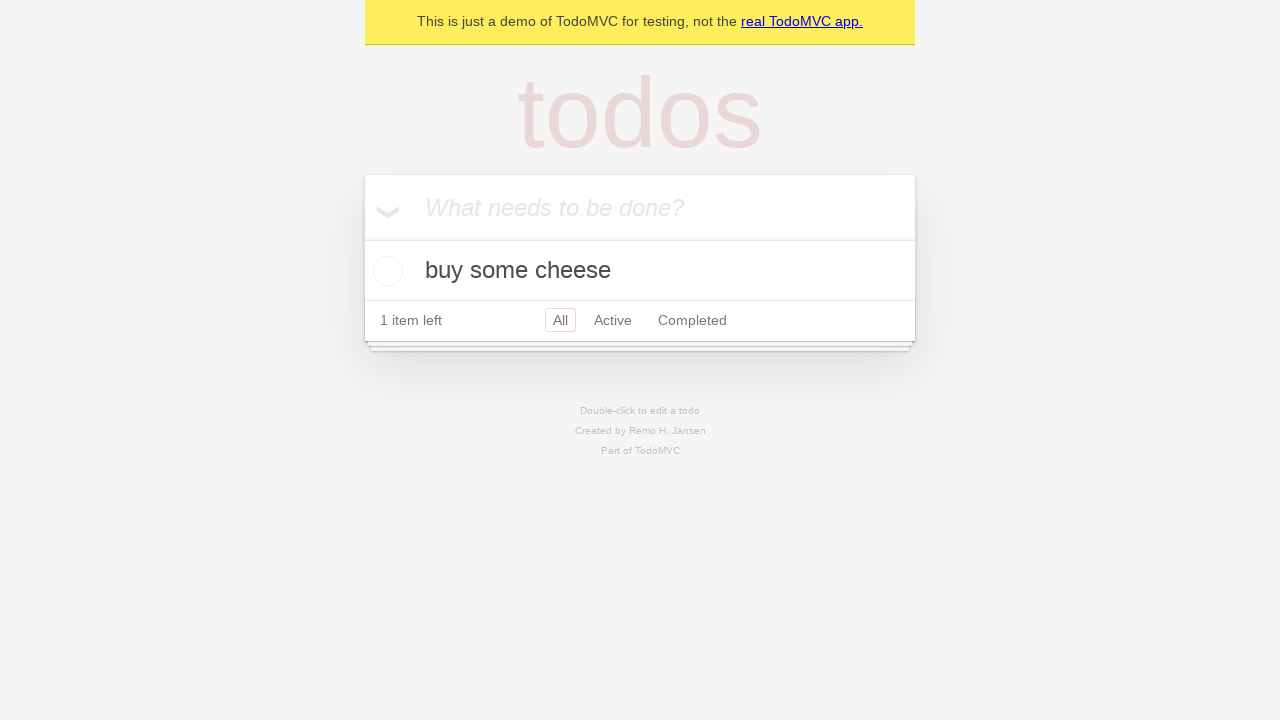

Filled new todo input with 'feed the cat' on internal:attr=[placeholder="What needs to be done?"i]
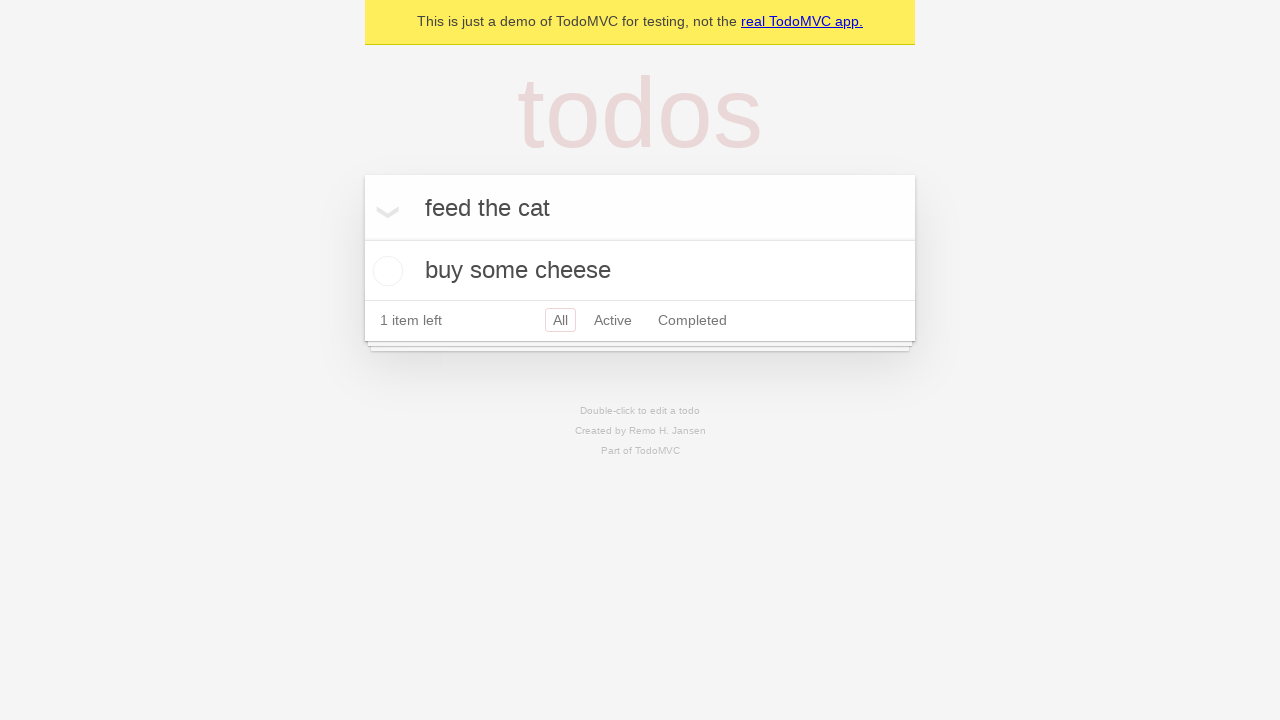

Pressed Enter to create second todo item on internal:attr=[placeholder="What needs to be done?"i]
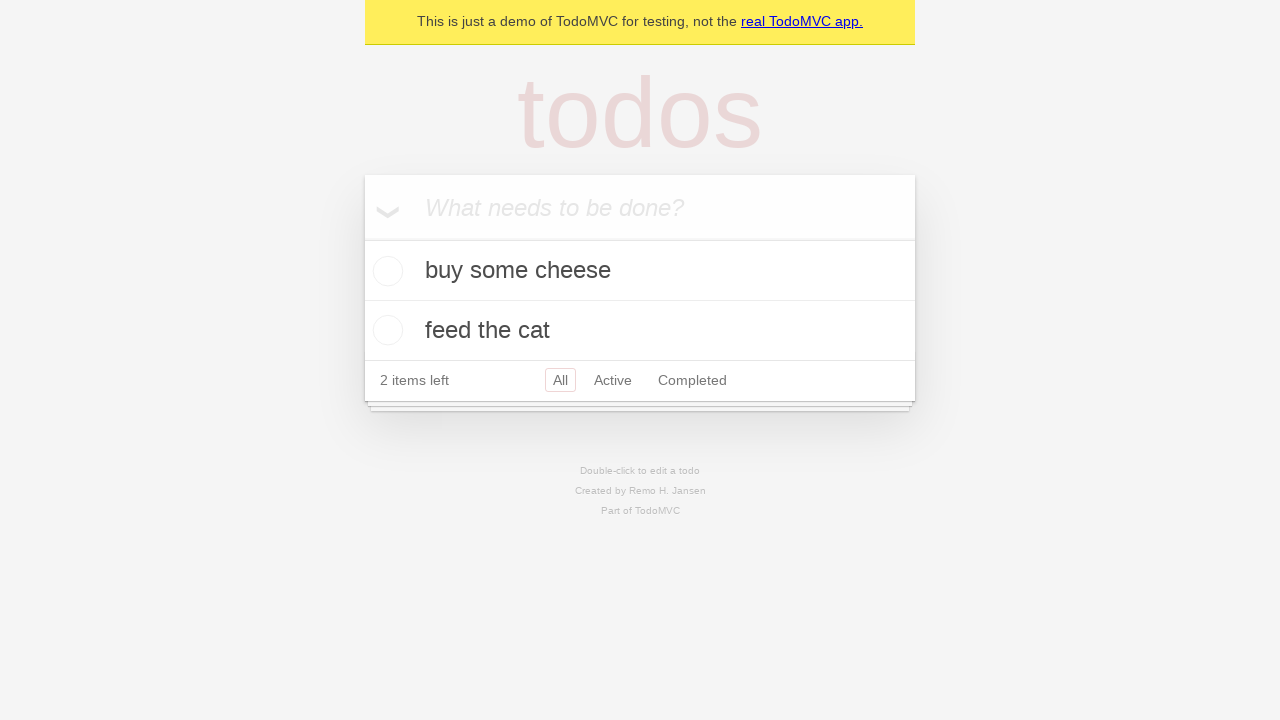

Filled new todo input with 'book a doctors appointment' on internal:attr=[placeholder="What needs to be done?"i]
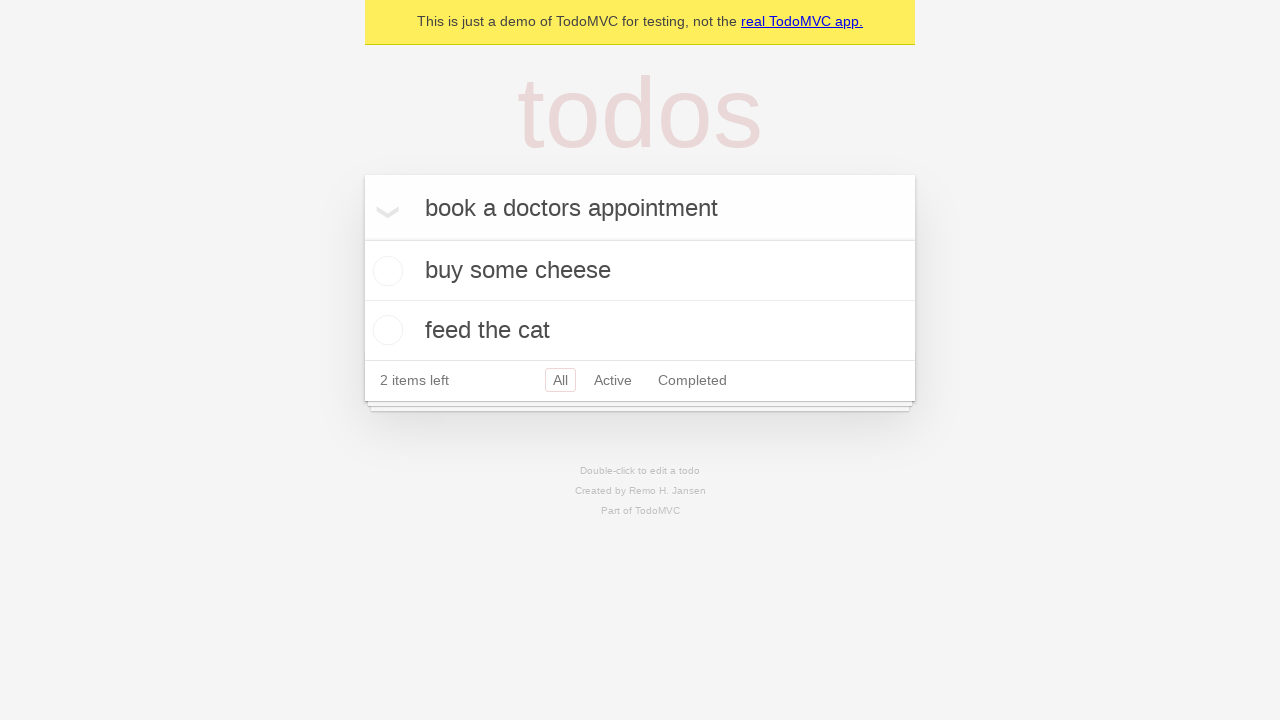

Pressed Enter to create third todo item on internal:attr=[placeholder="What needs to be done?"i]
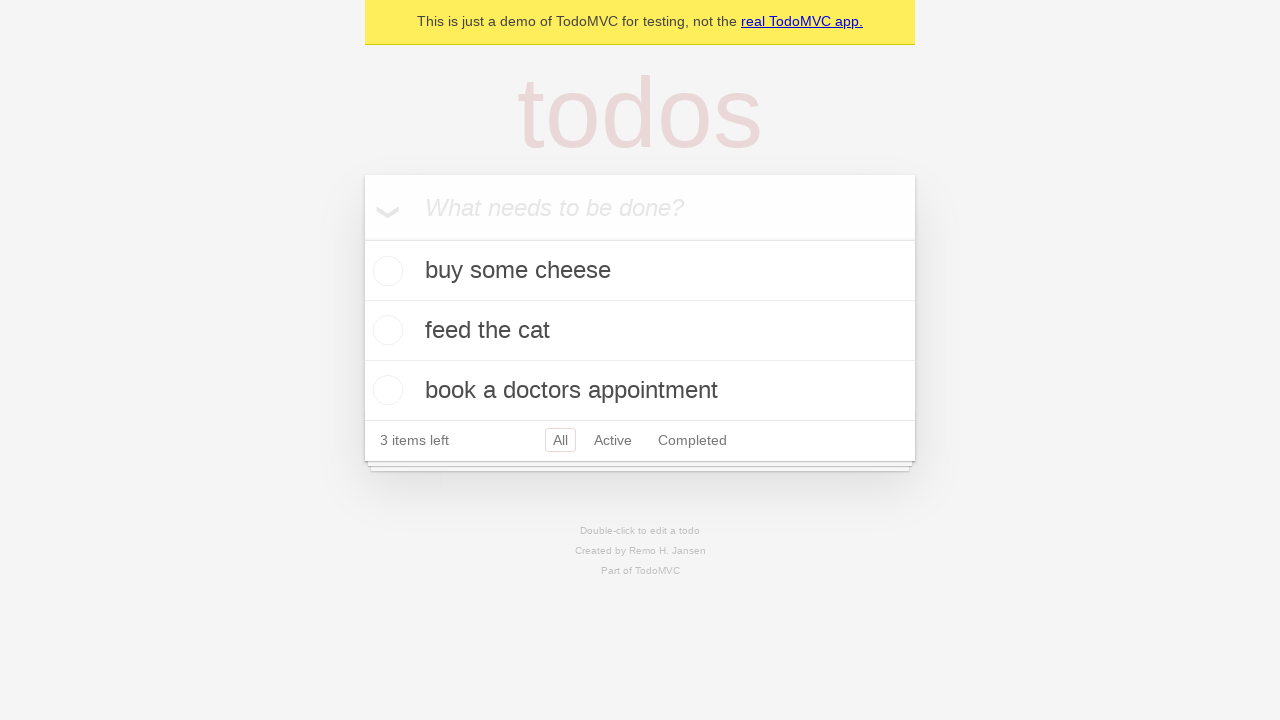

Waited for all 3 todo items to be created and visible
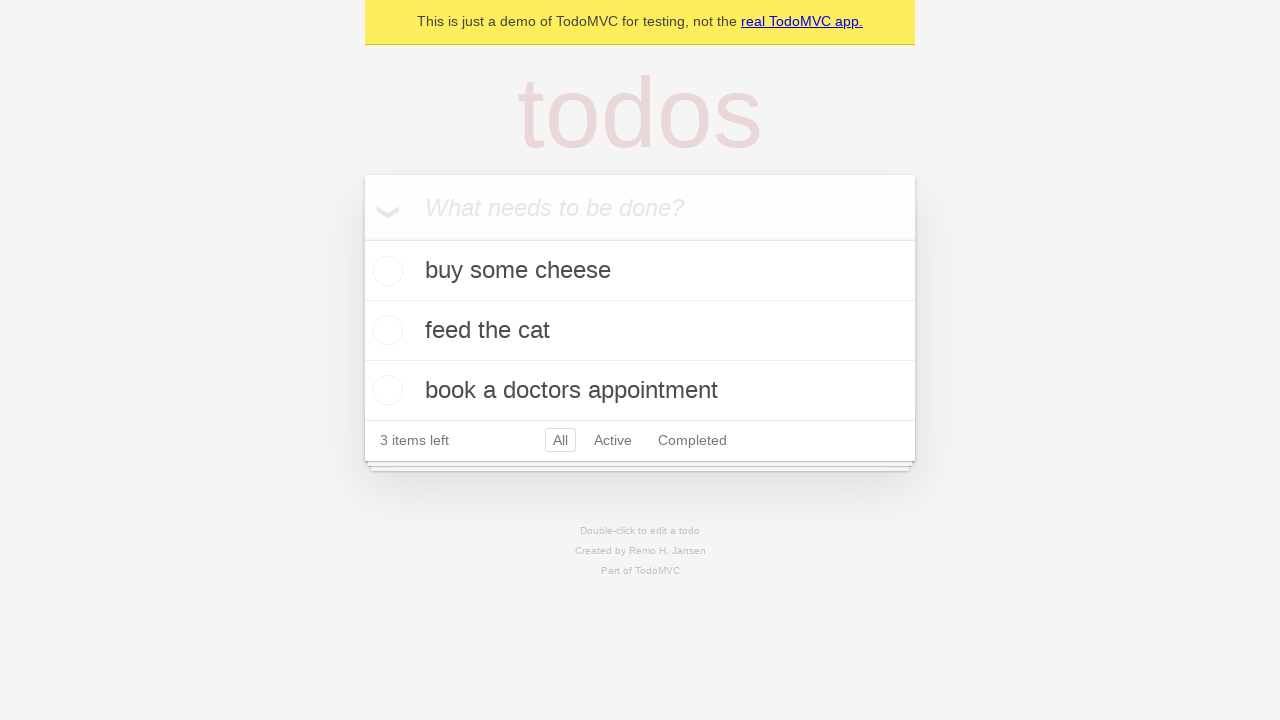

Clicked toggle all checkbox to mark all items as complete at (362, 238) on internal:label="Mark all as complete"i
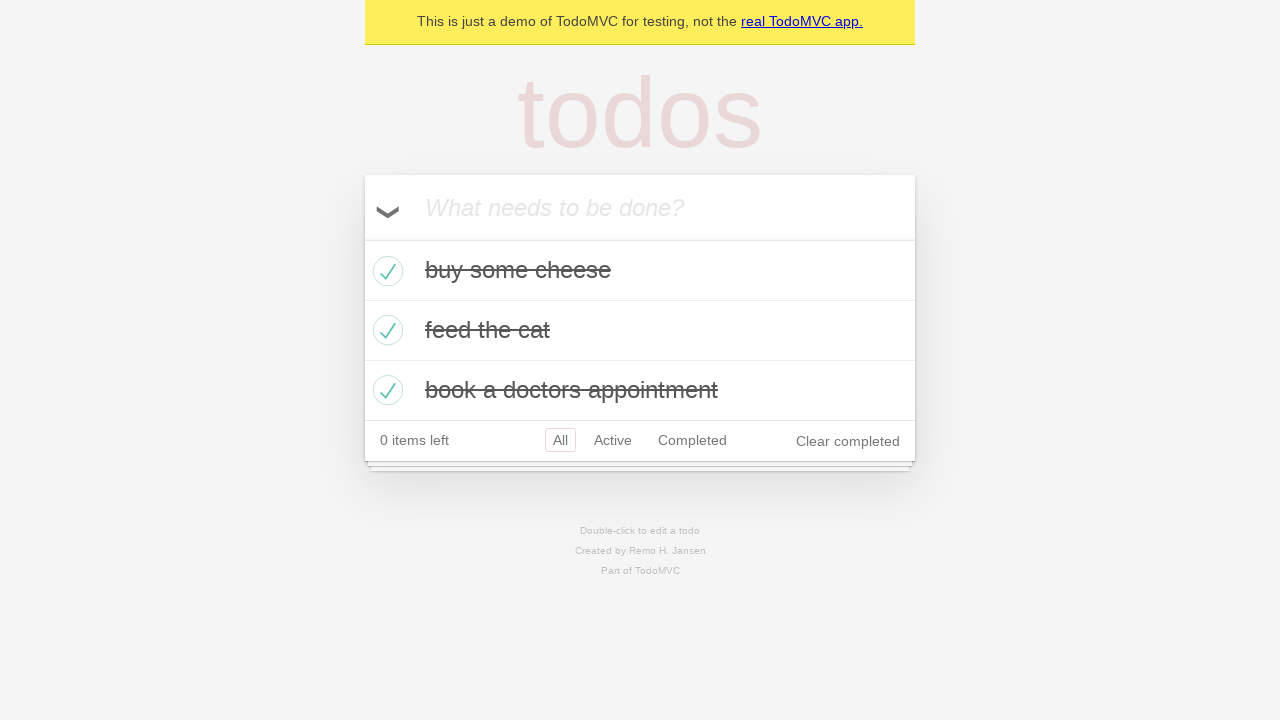

Clicked toggle all checkbox to uncheck all items and clear complete state at (362, 238) on internal:label="Mark all as complete"i
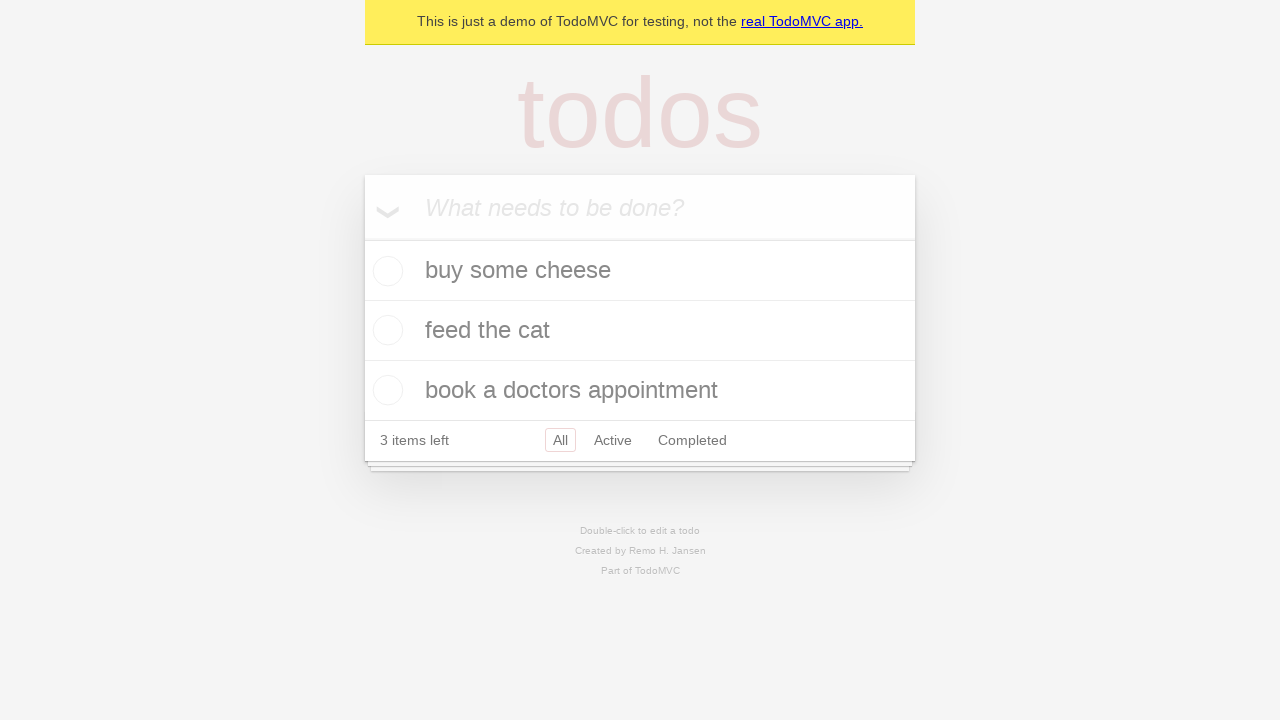

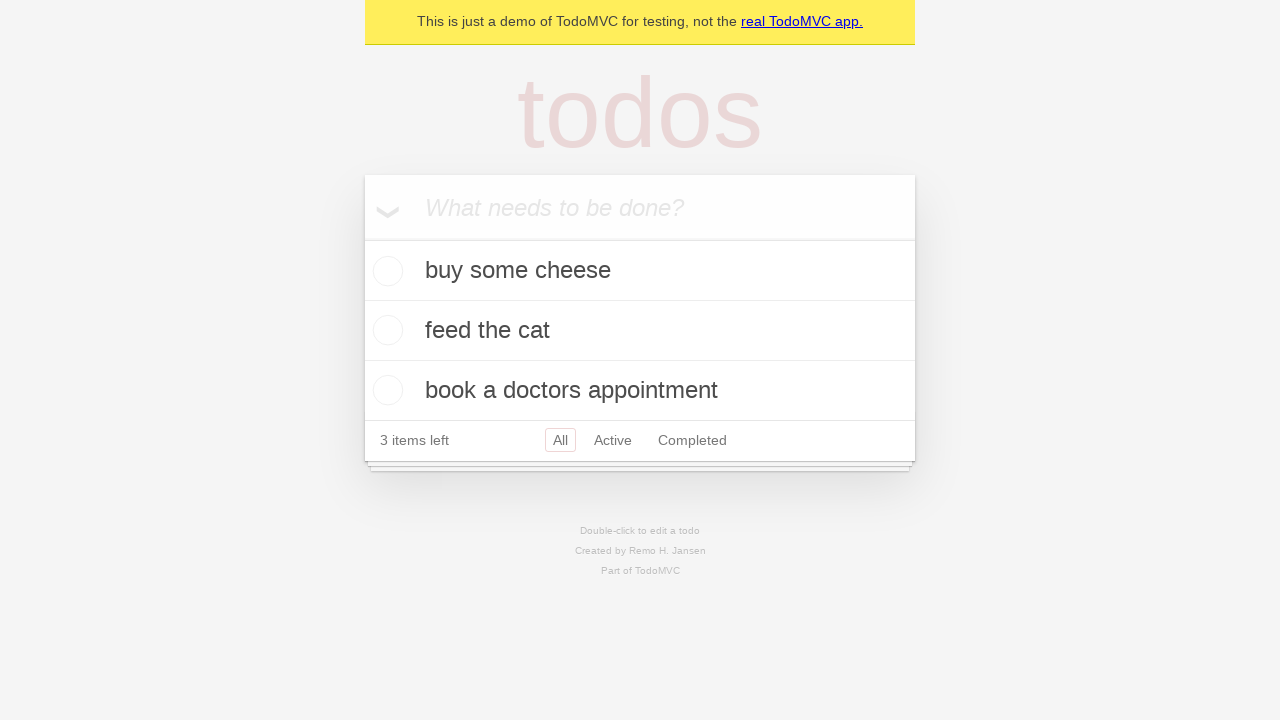